Waits for a price to drop to $100, then books and solves a mathematical challenge by calculating a logarithmic function and submitting the answer

Starting URL: http://suninjuly.github.io/explicit_wait2.html

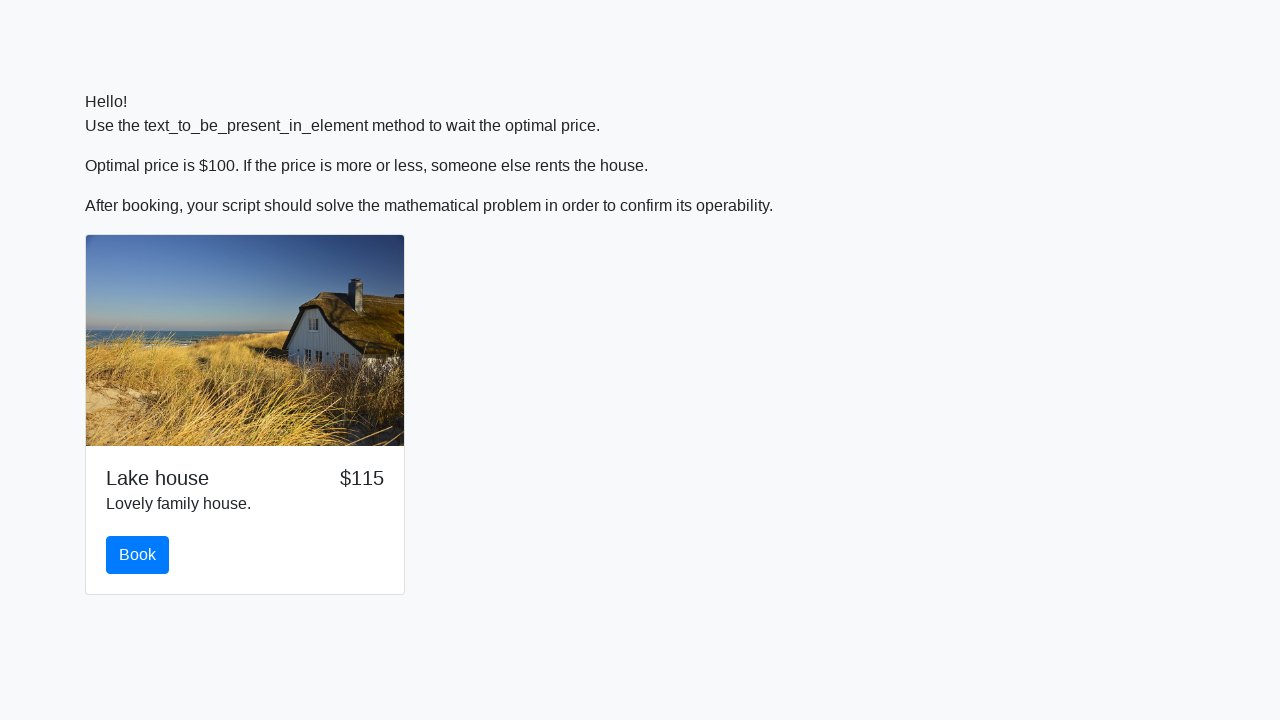

Waited for price to drop to $100
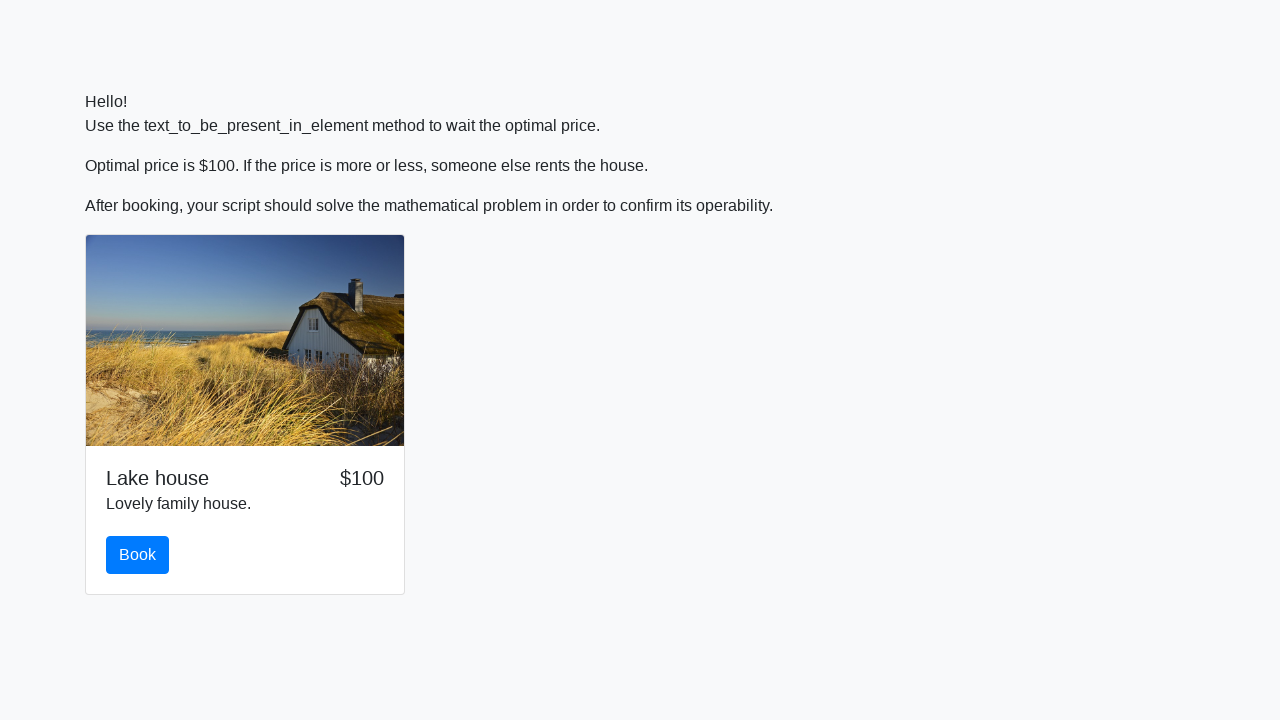

Clicked the Book button at (138, 555) on #book
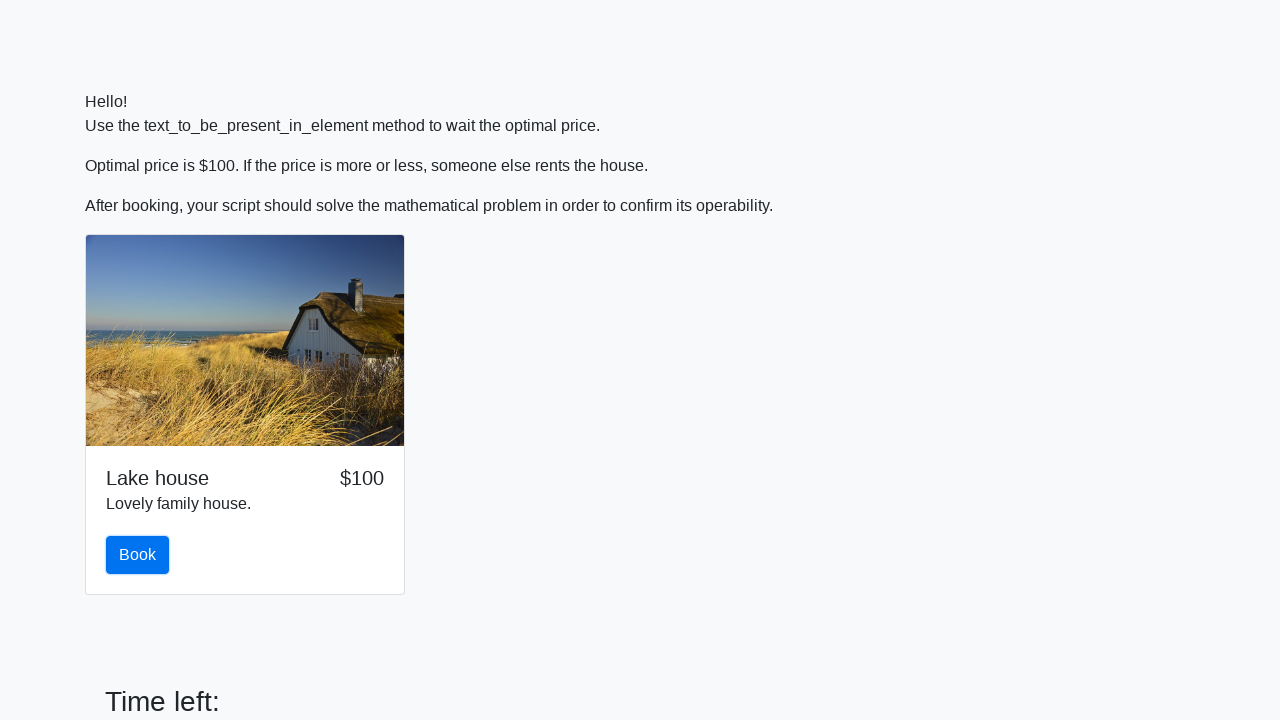

Retrieved mathematical challenge value: 655
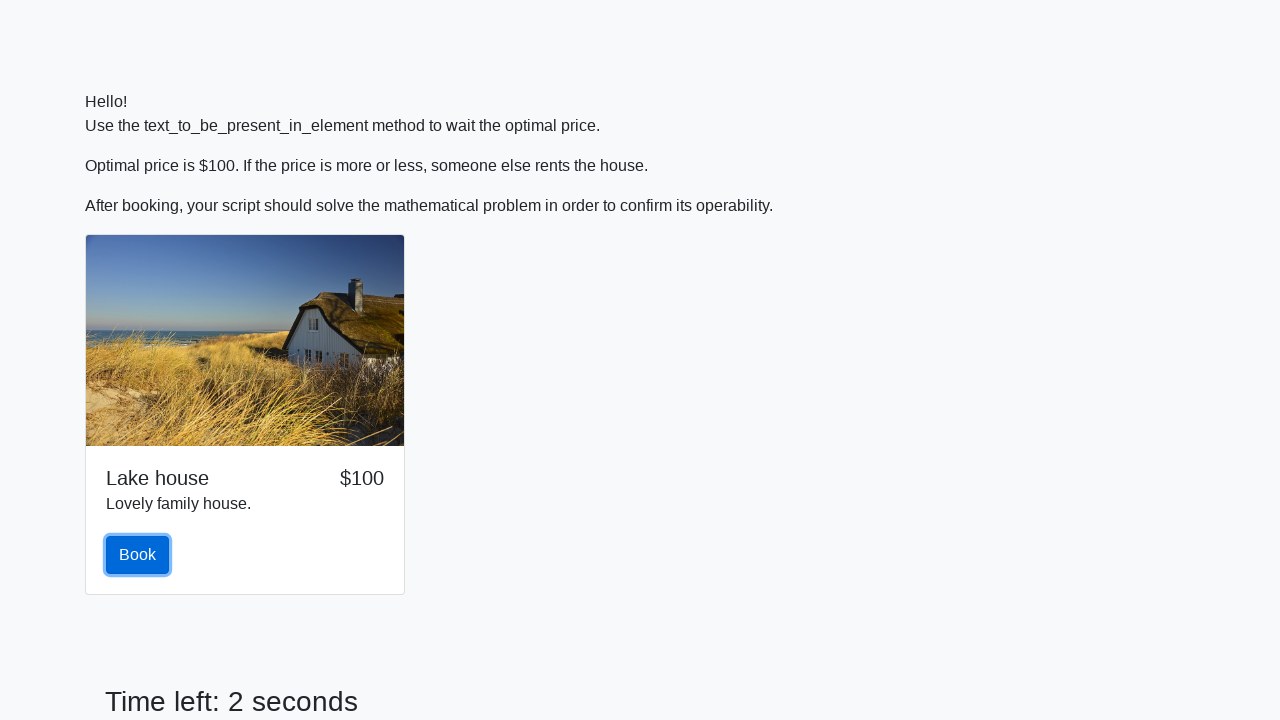

Calculated logarithmic function result: 2.484663125673629
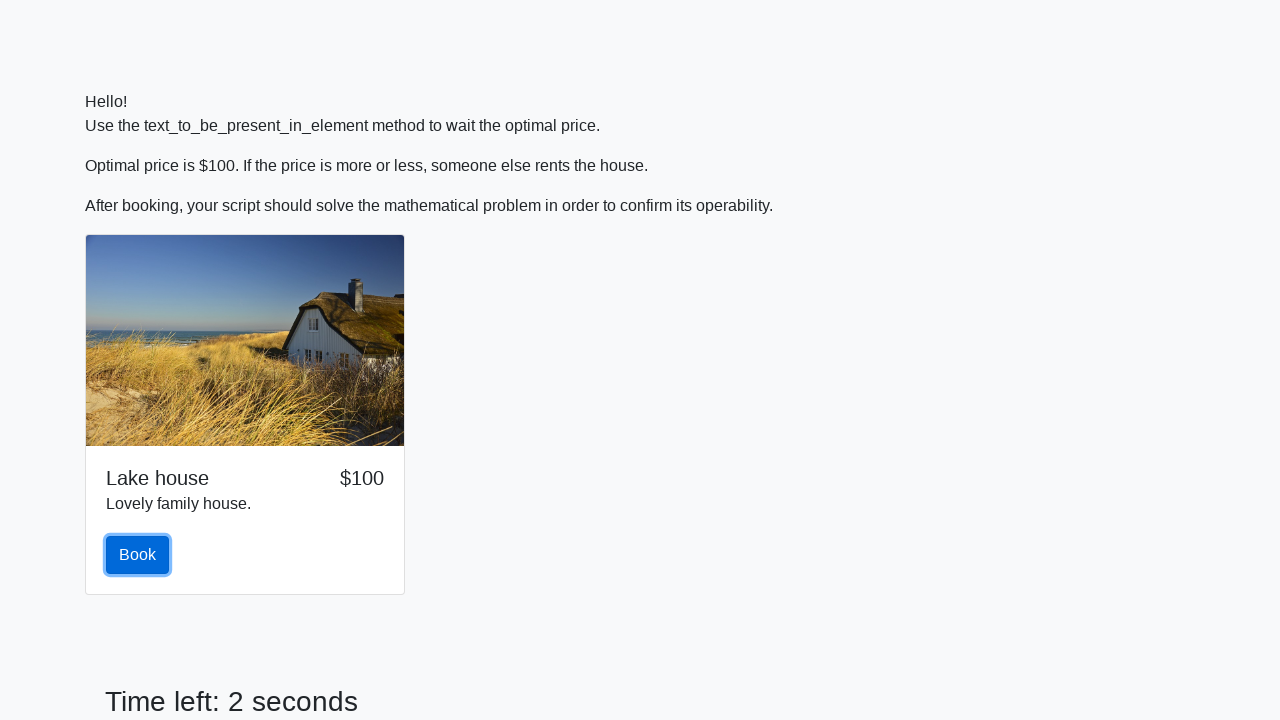

Entered answer '2.484663125673629' in the answer field on #answer
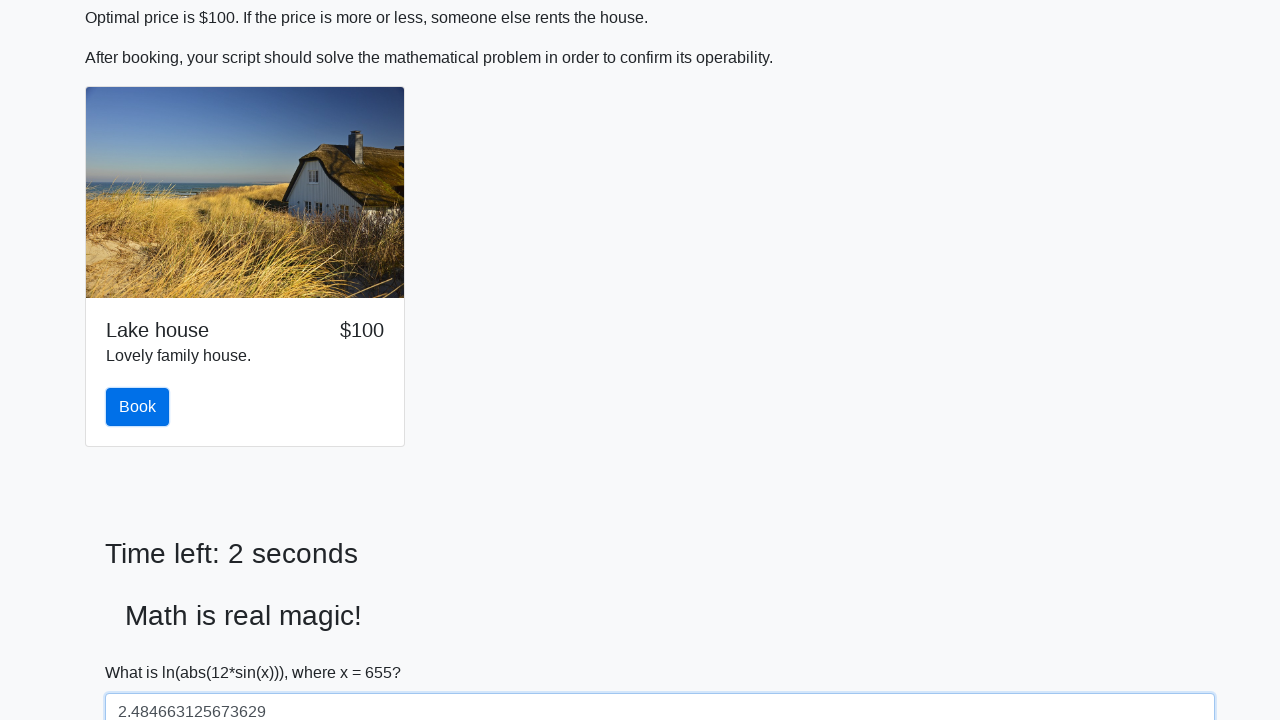

Submitted the form with the calculated answer at (143, 651) on button[type='submit']
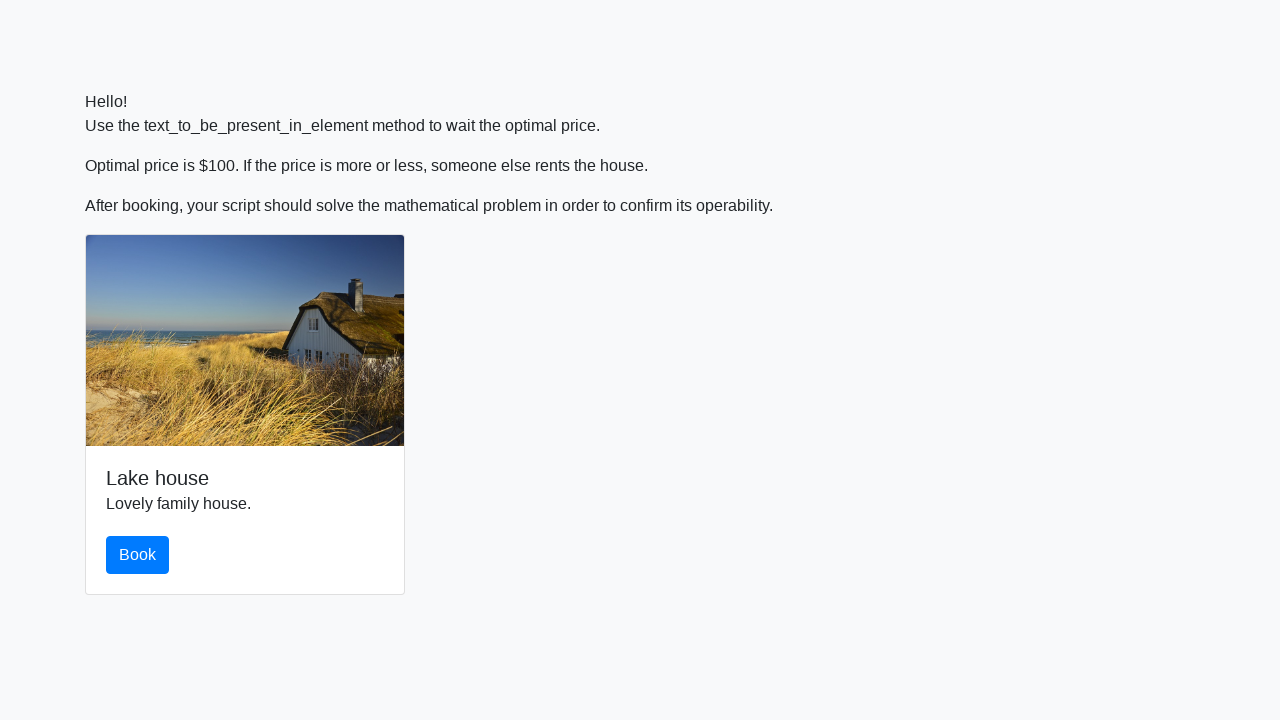

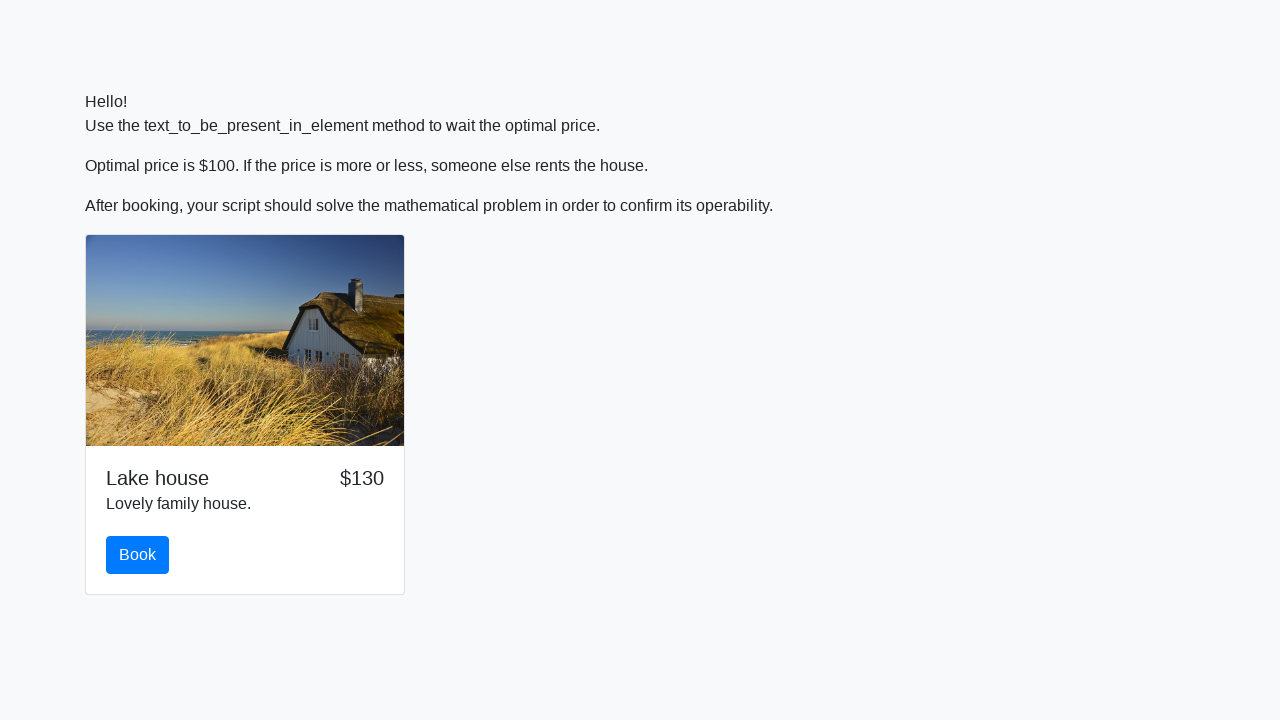